Tests checkbox functionality on a practice automation page by finding all checkboxes and selecting the one with value "option2"

Starting URL: https://rahulshettyacademy.com/AutomationPractice/

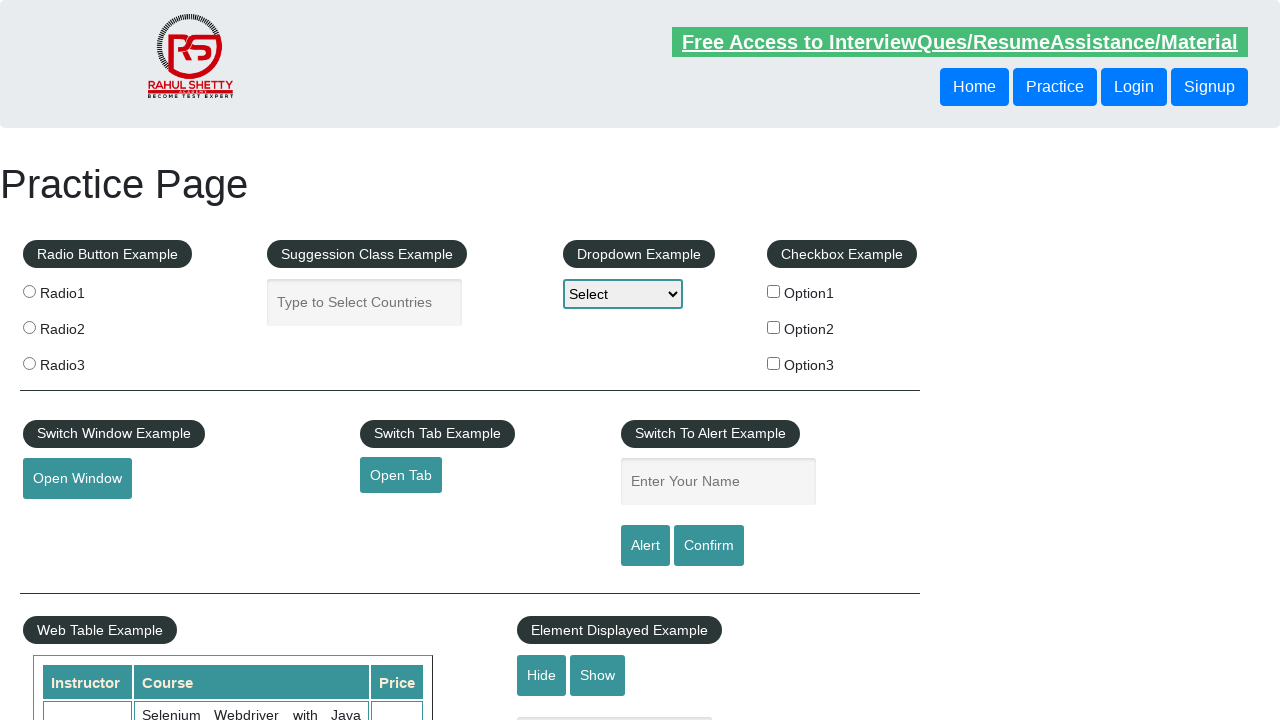

Navigated to Rahul Shetty Academy automation practice page
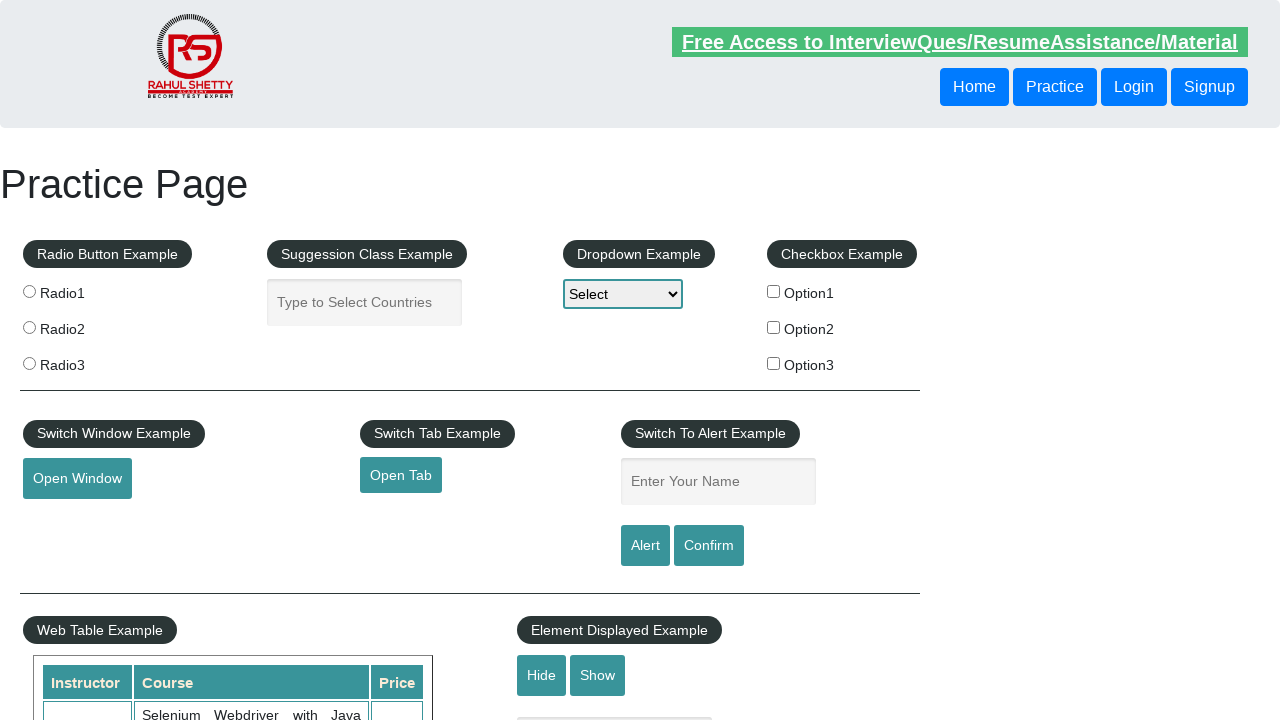

Clicked checkbox with value 'option2' at (774, 327) on input[type='checkbox'][value='option2']
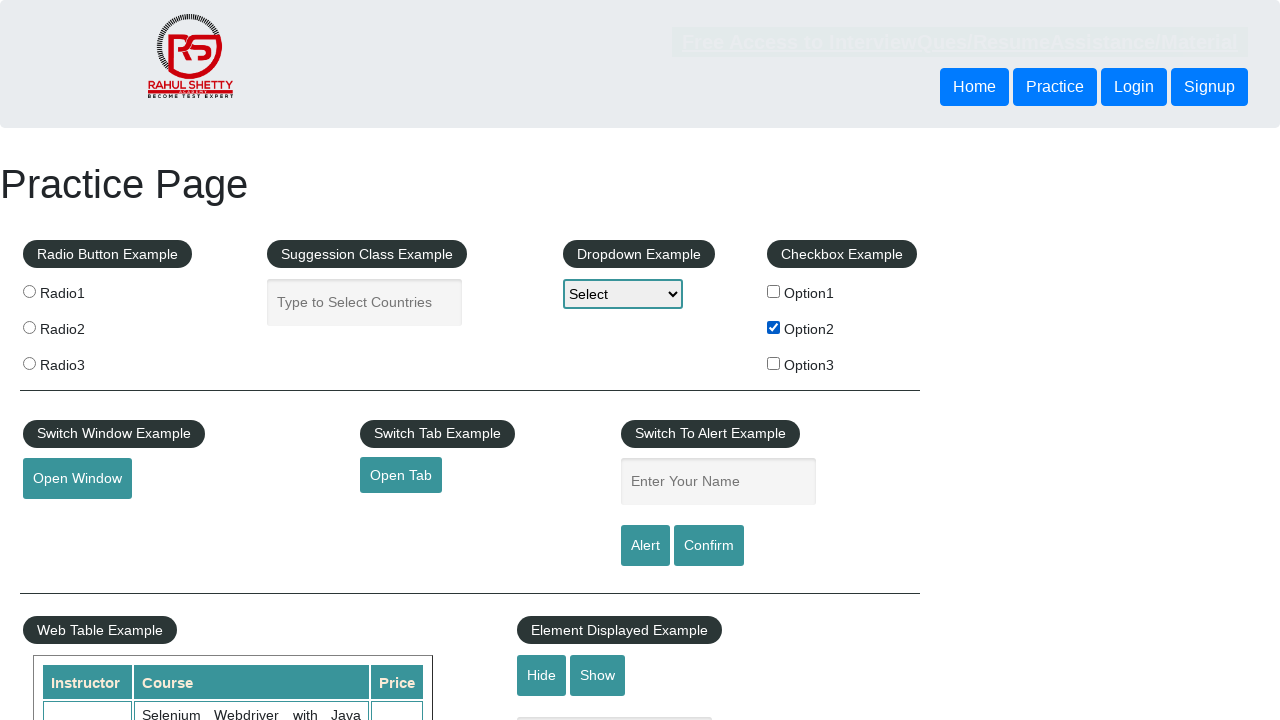

Verified that checkbox with value 'option2' is checked
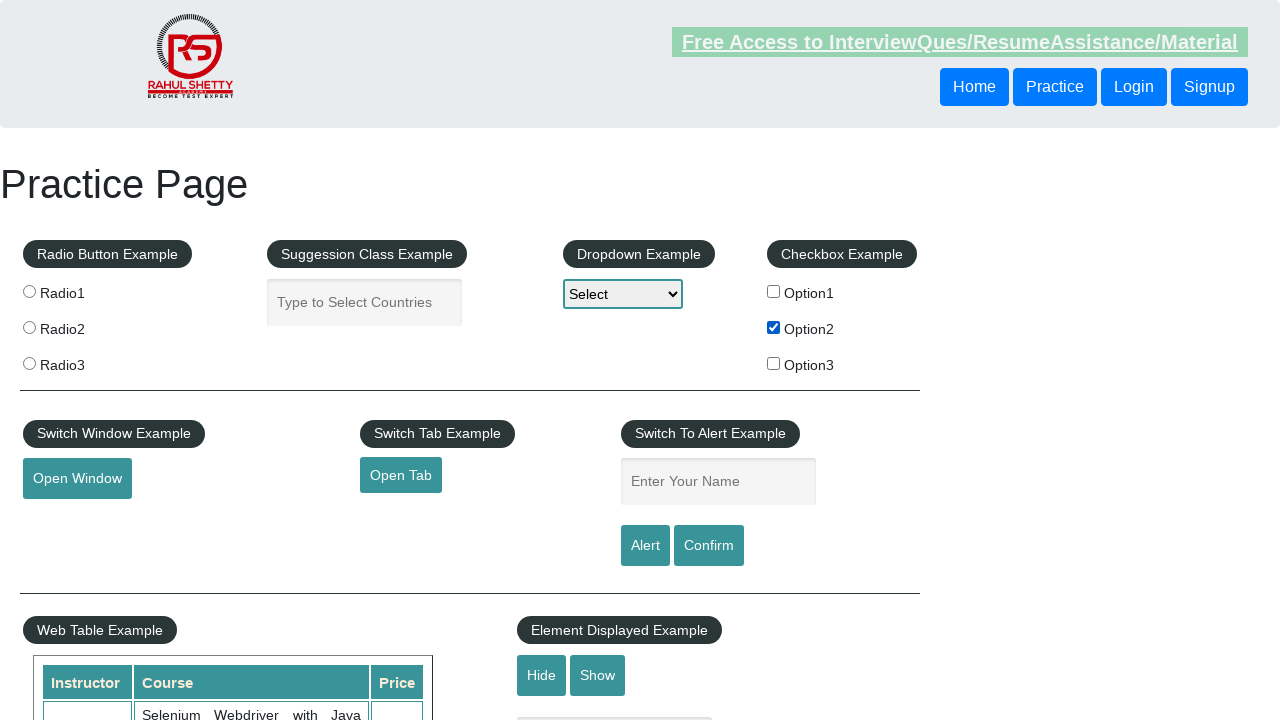

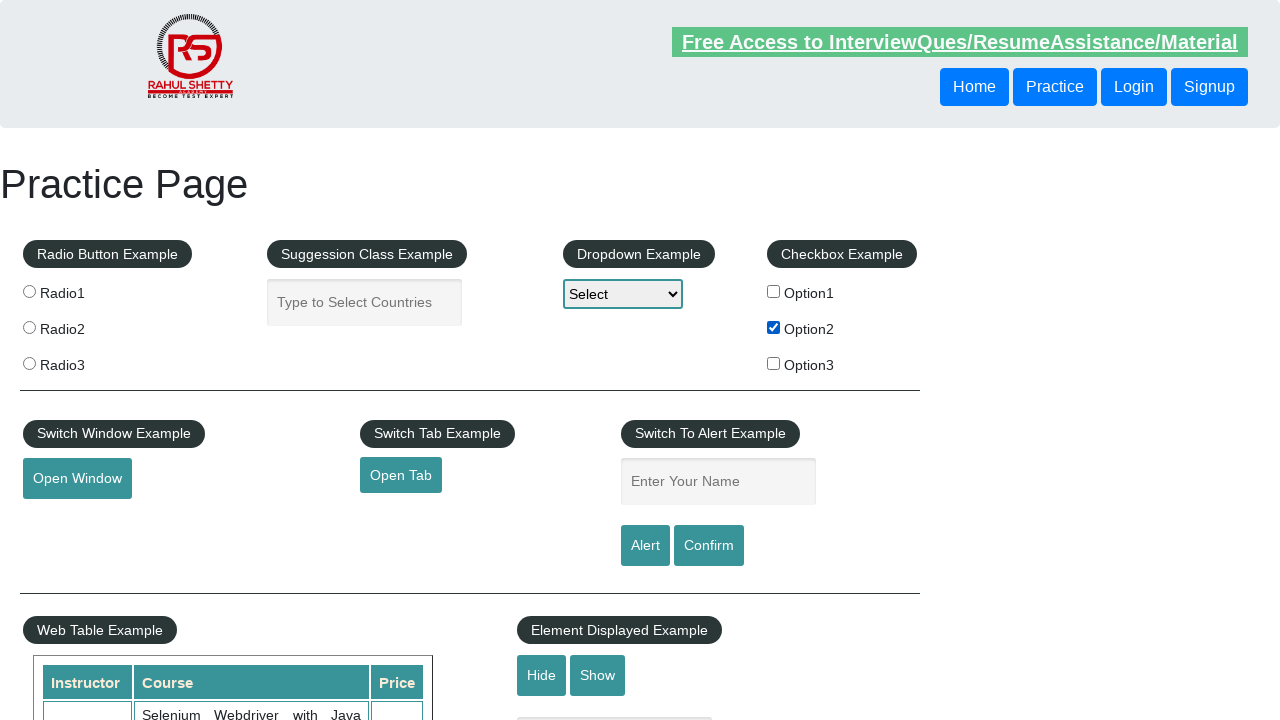